Tests pagination functionality on demoblaze.com by repeatedly clicking the Next button until reaching the last page, then clicking Previous to go back one page.

Starting URL: https://demoblaze.com

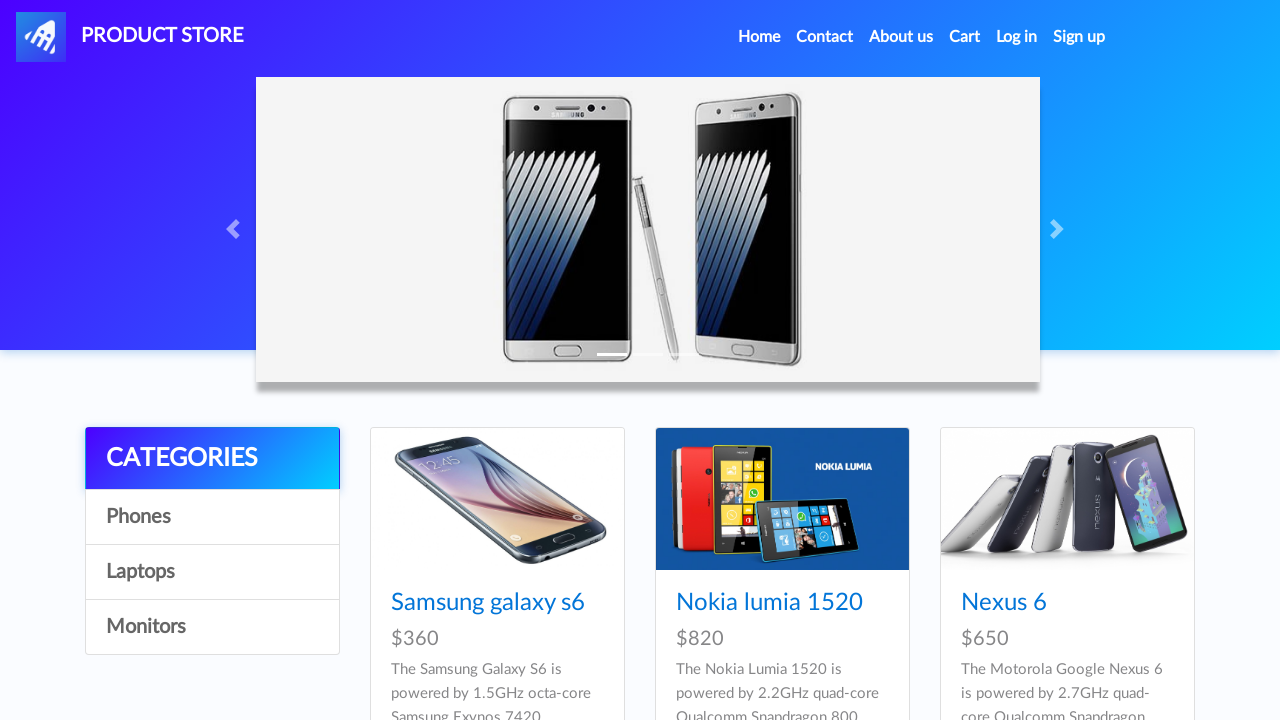

Waited for product table to load on demoblaze.com
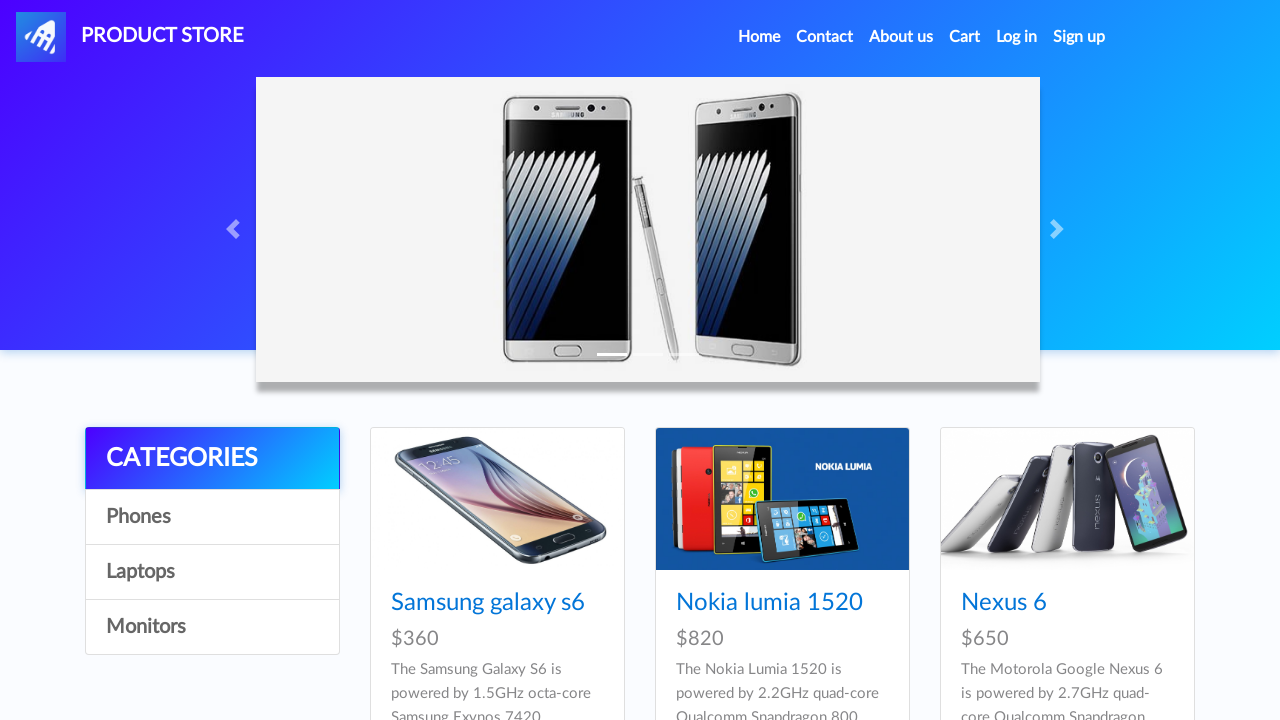

Scrolled to bottom of page
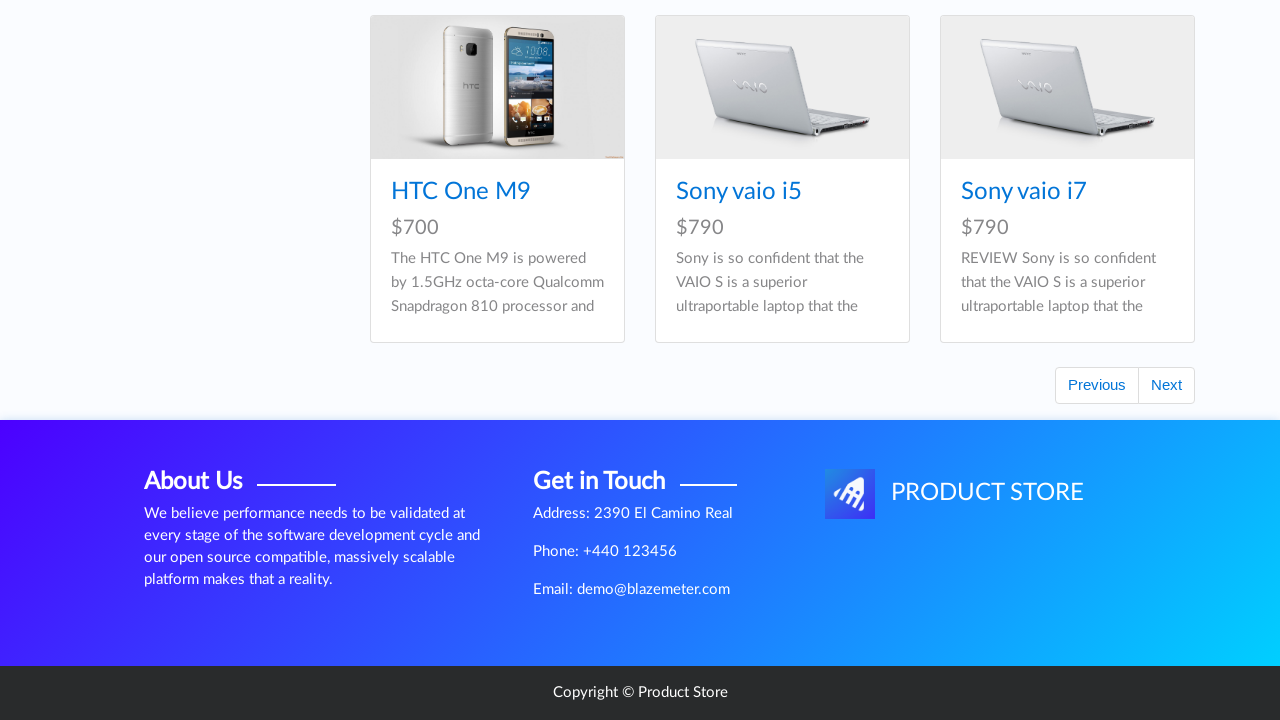

Waited 2 seconds for page to settle
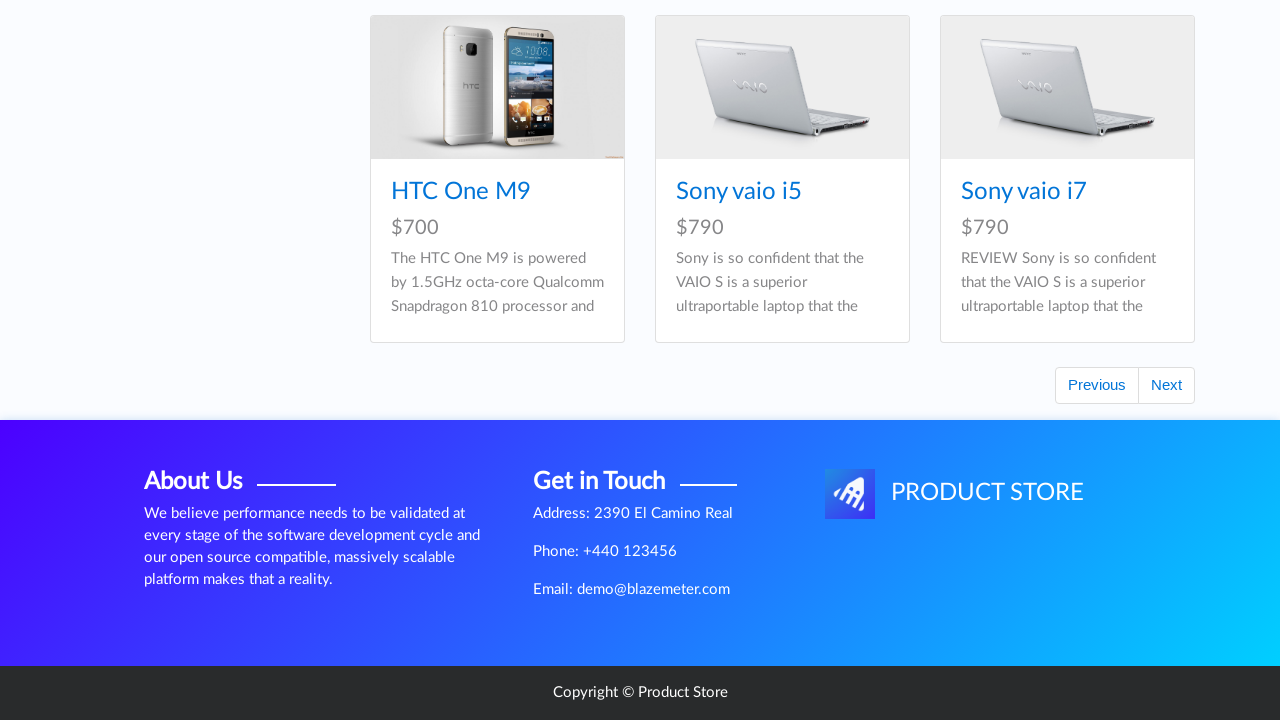

Clicked Next button to navigate to next page at (1166, 385) on #next2
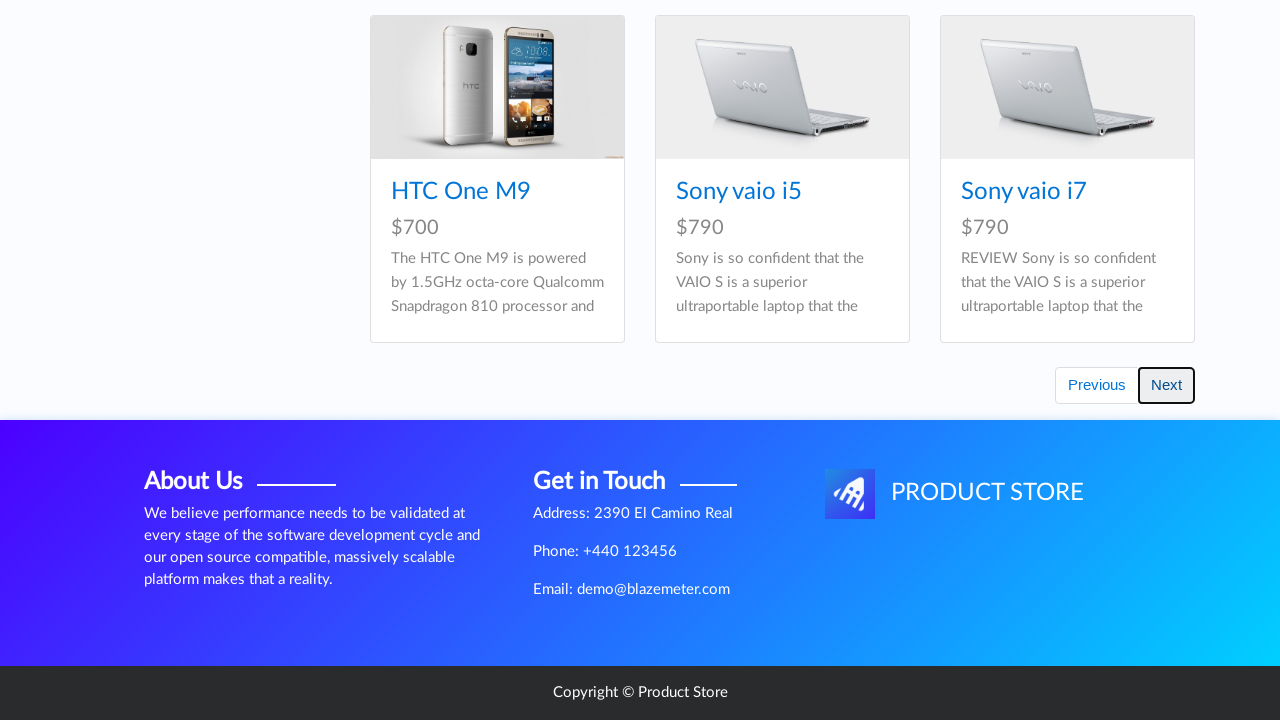

Waited 2 seconds for next page to load
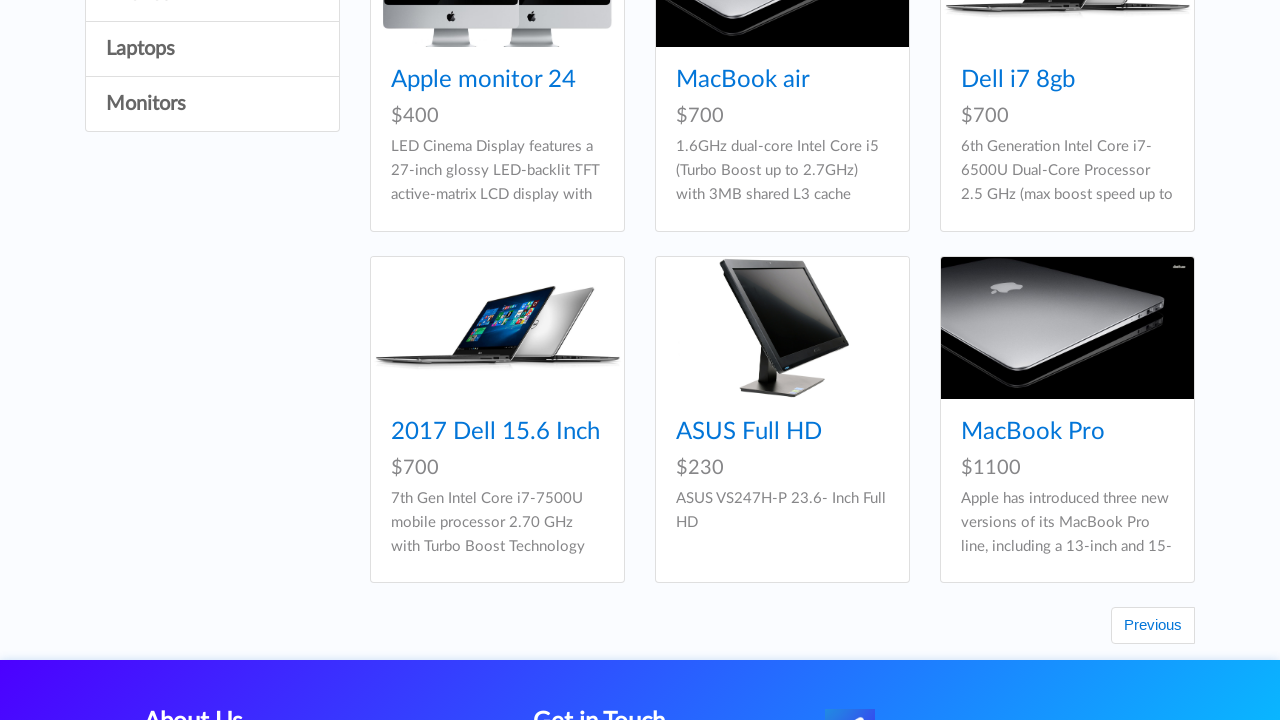

Scrolled to bottom of page before going back
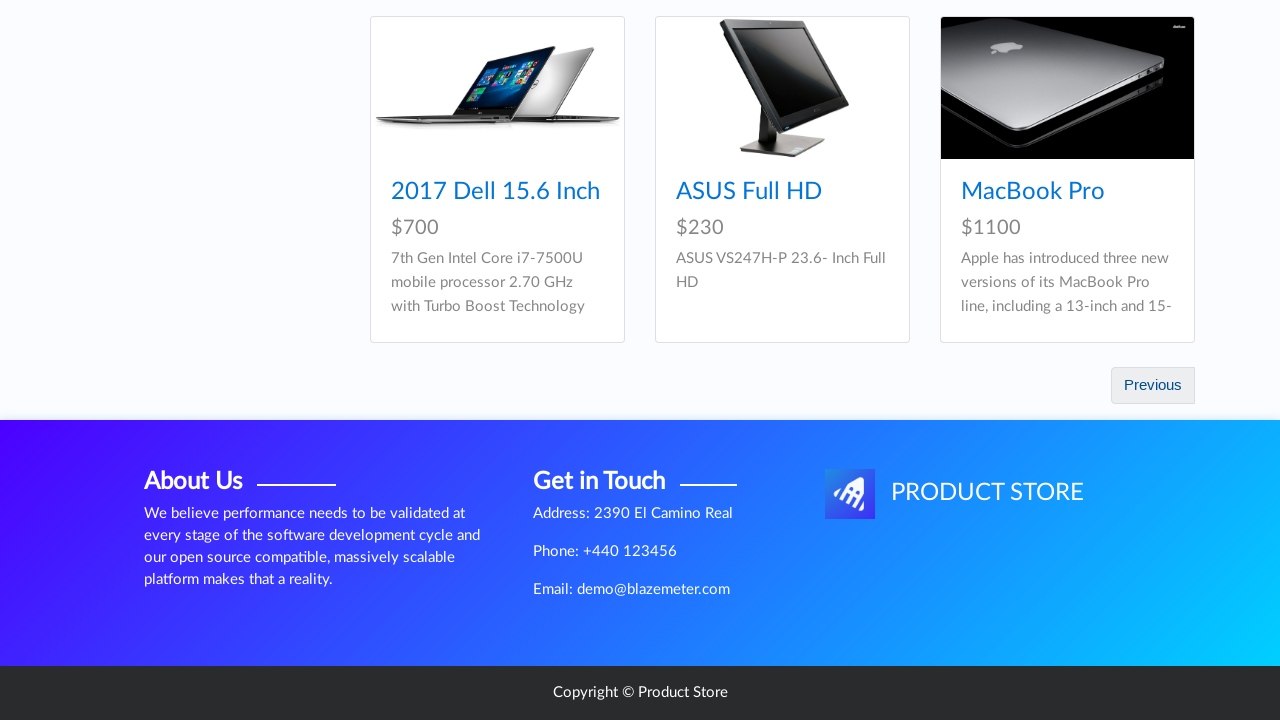

Waited 2 seconds for page to settle
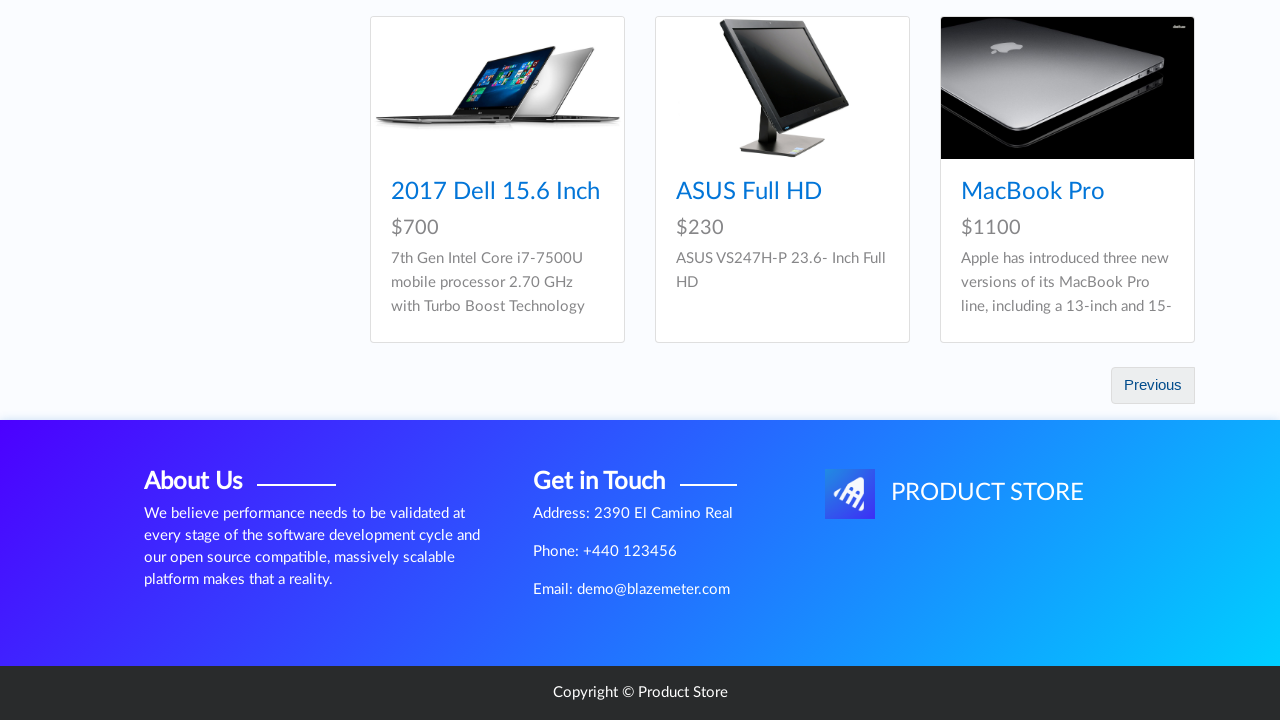

Clicked Previous button to navigate back one page at (1153, 386) on #prev2
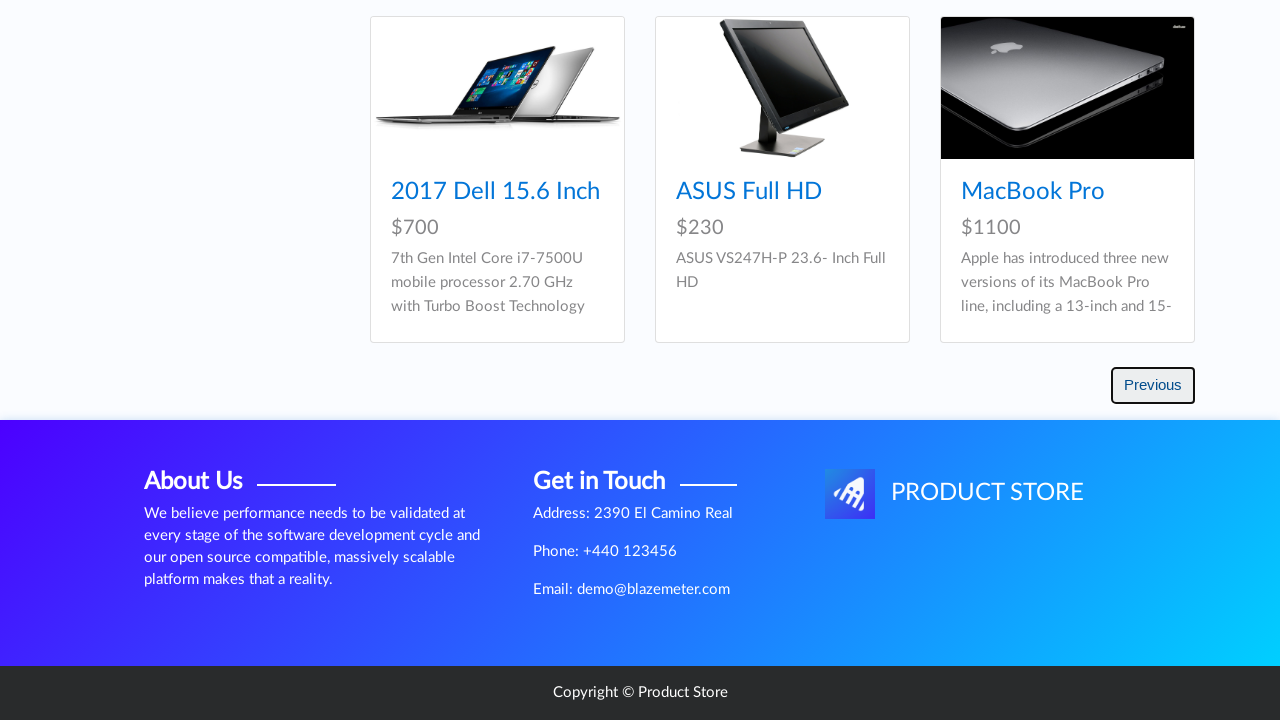

Waited 2 seconds for previous page to load
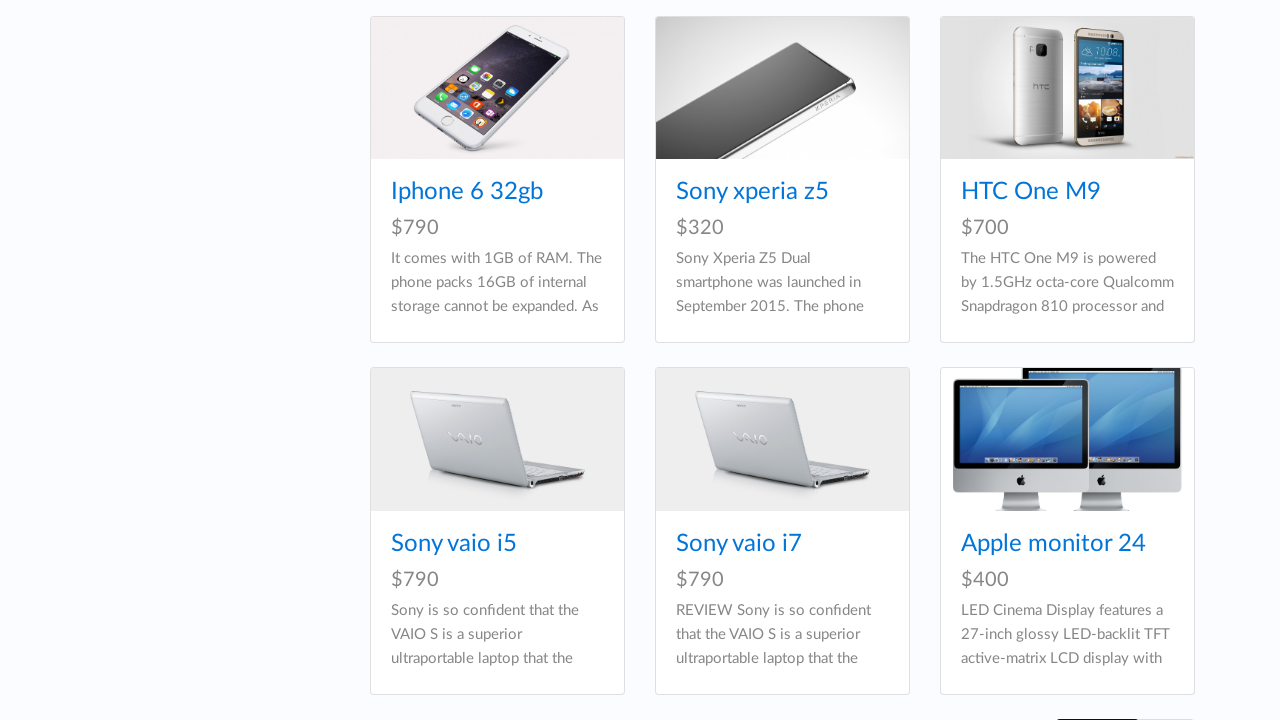

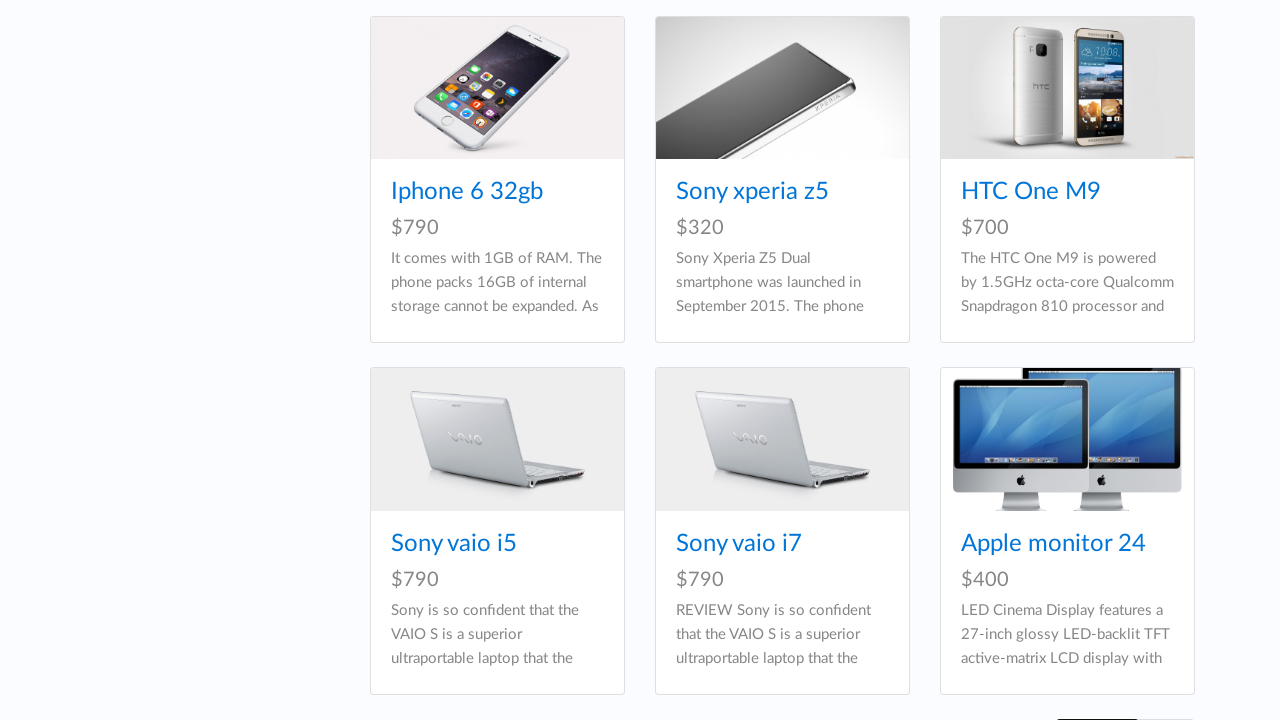